Tests that other controls are hidden when editing a todo item

Starting URL: https://demo.playwright.dev/todomvc

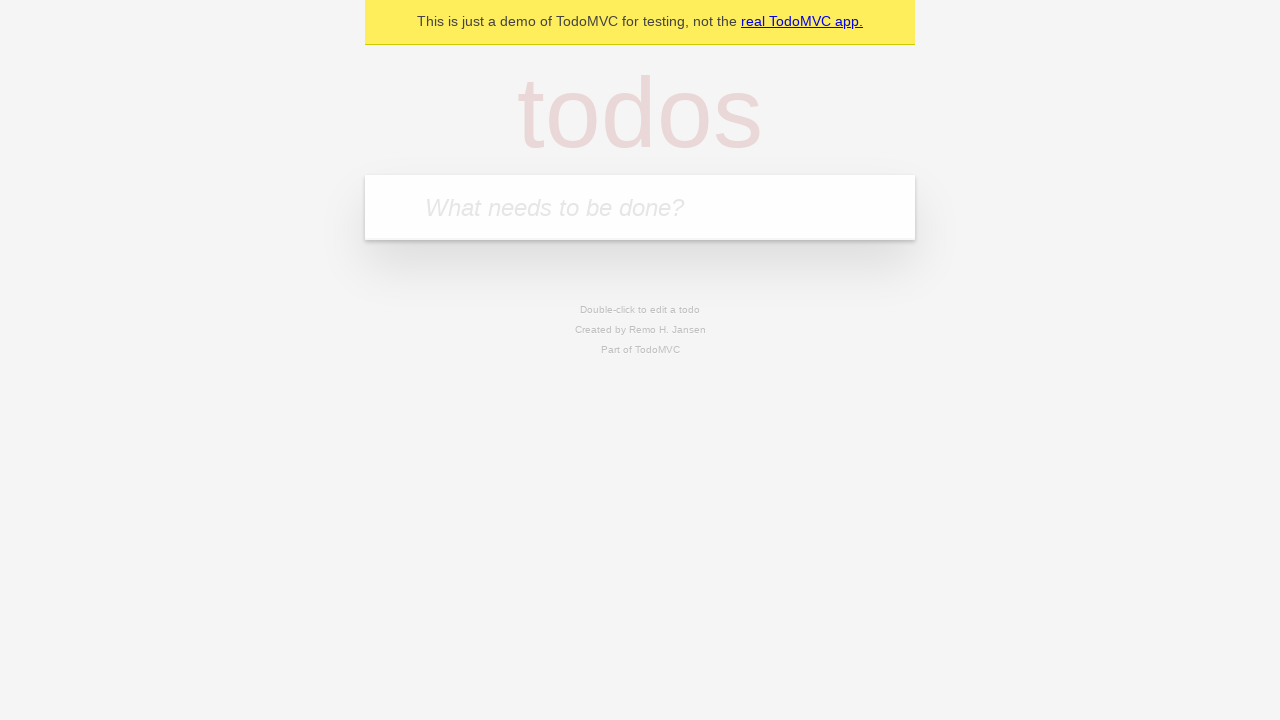

Filled todo input with 'buy some cheese' on internal:attr=[placeholder="What needs to be done?"i]
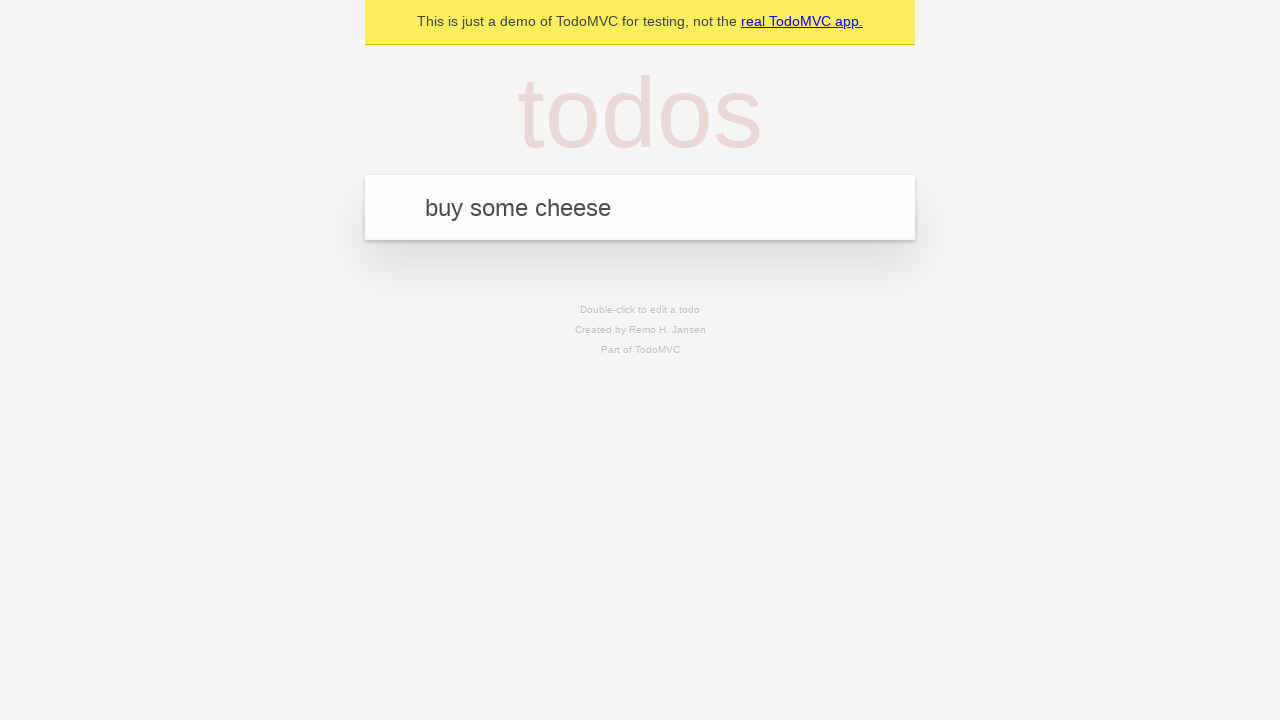

Pressed Enter to create first todo on internal:attr=[placeholder="What needs to be done?"i]
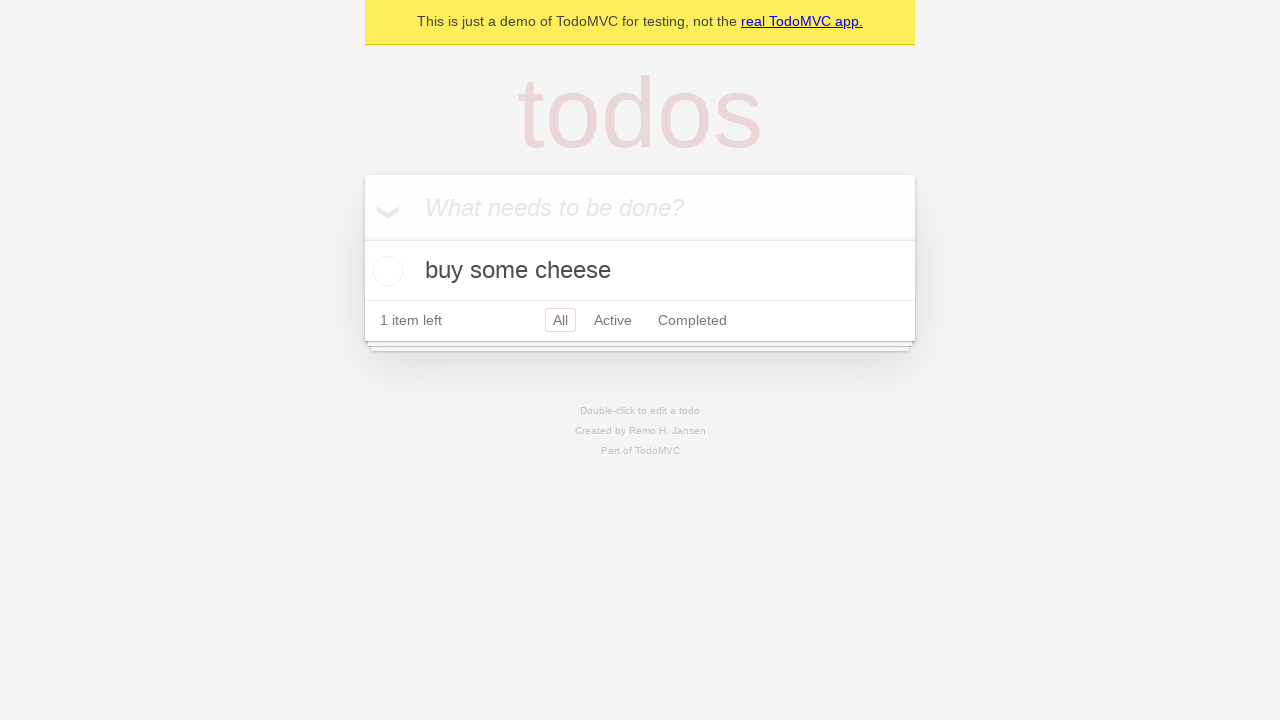

Filled todo input with 'feed the cat' on internal:attr=[placeholder="What needs to be done?"i]
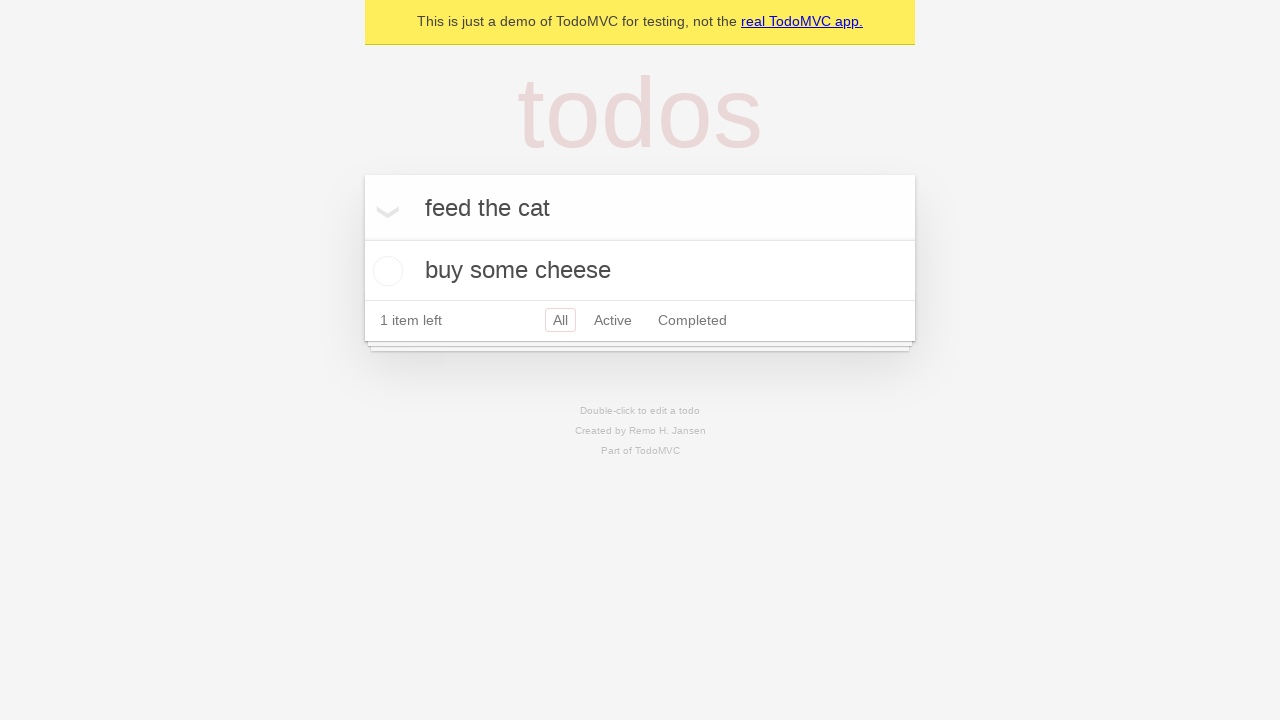

Pressed Enter to create second todo on internal:attr=[placeholder="What needs to be done?"i]
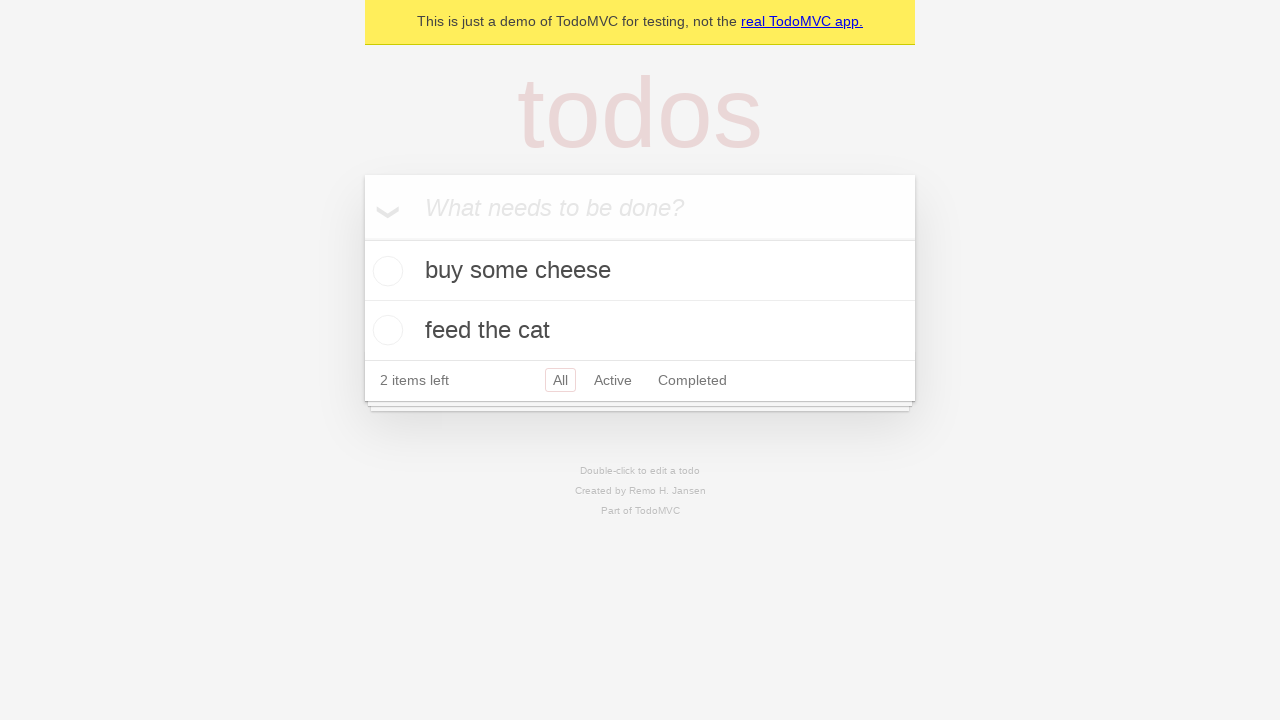

Filled todo input with 'book a doctors appointment' on internal:attr=[placeholder="What needs to be done?"i]
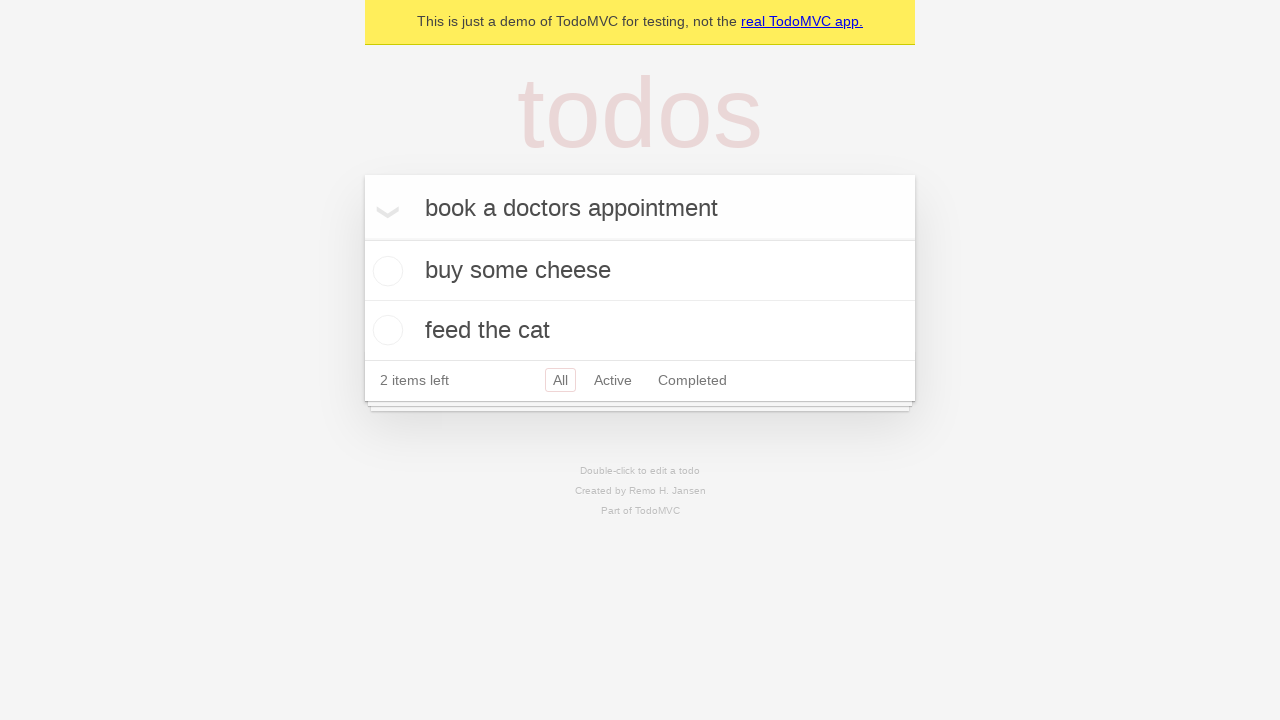

Pressed Enter to create third todo on internal:attr=[placeholder="What needs to be done?"i]
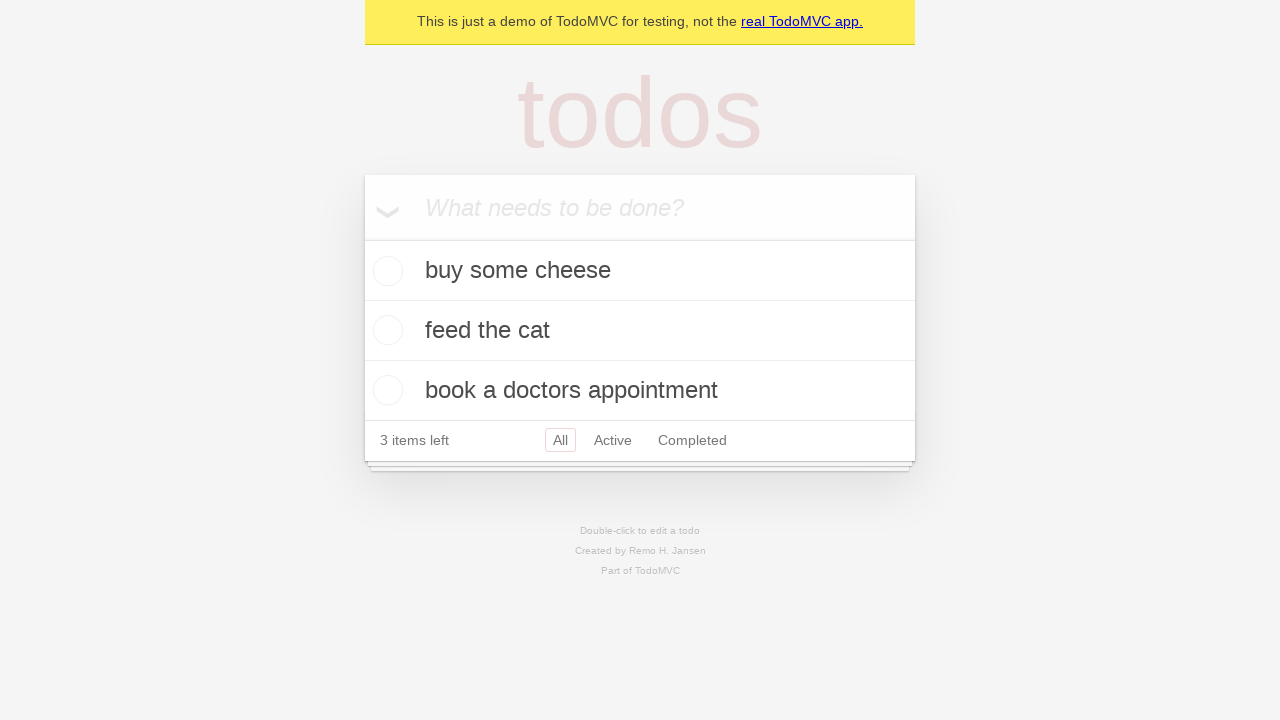

Double-clicked second todo item to enter edit mode at (640, 331) on [data-testid='todo-item'] >> nth=1
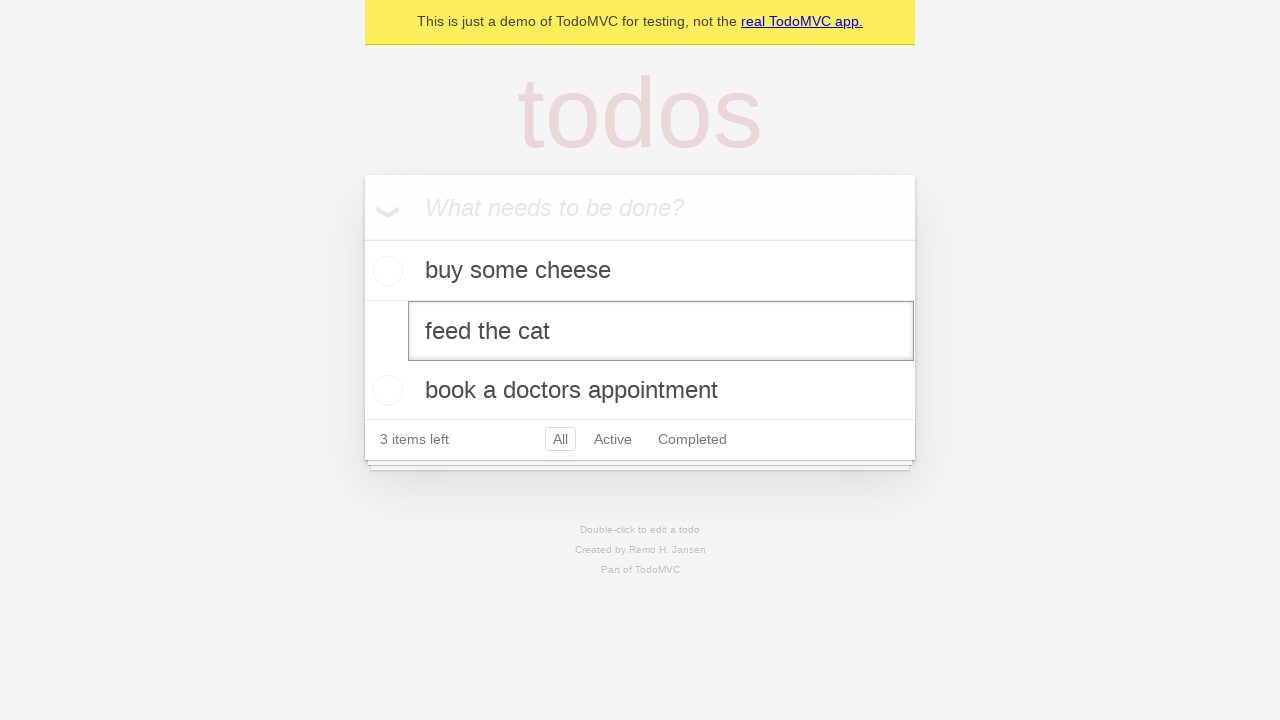

Edit textbox appeared for todo item
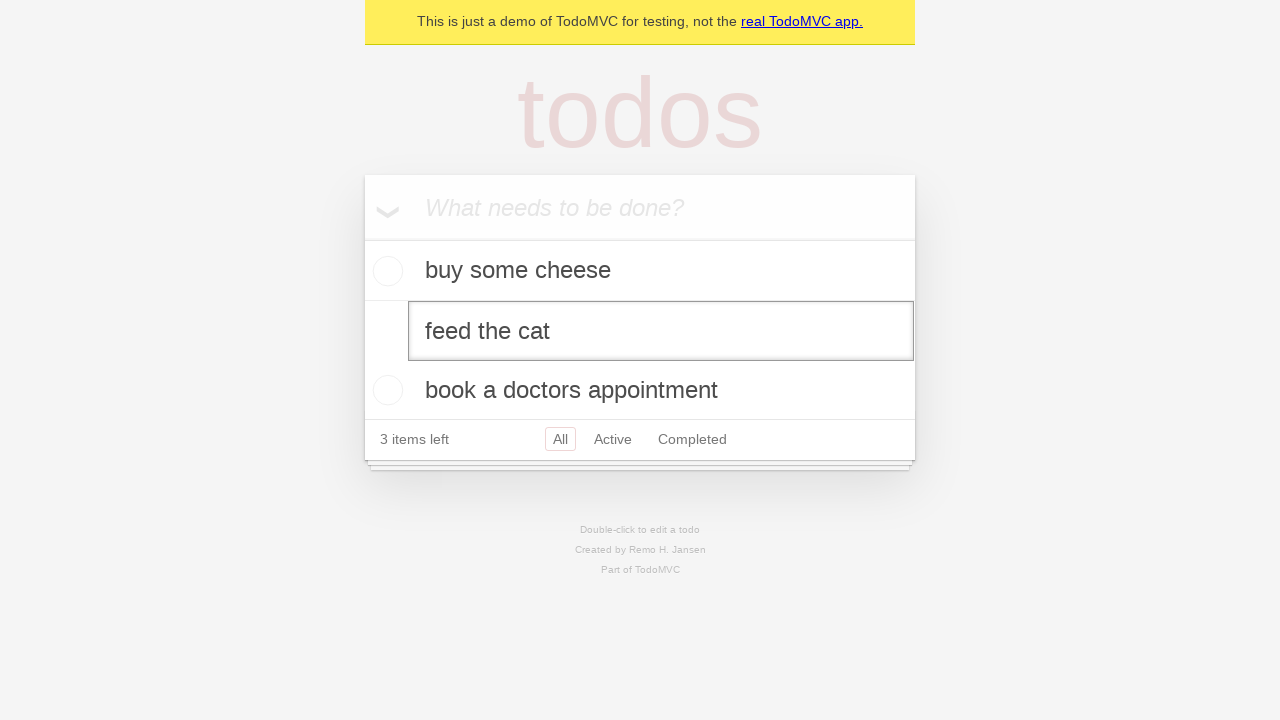

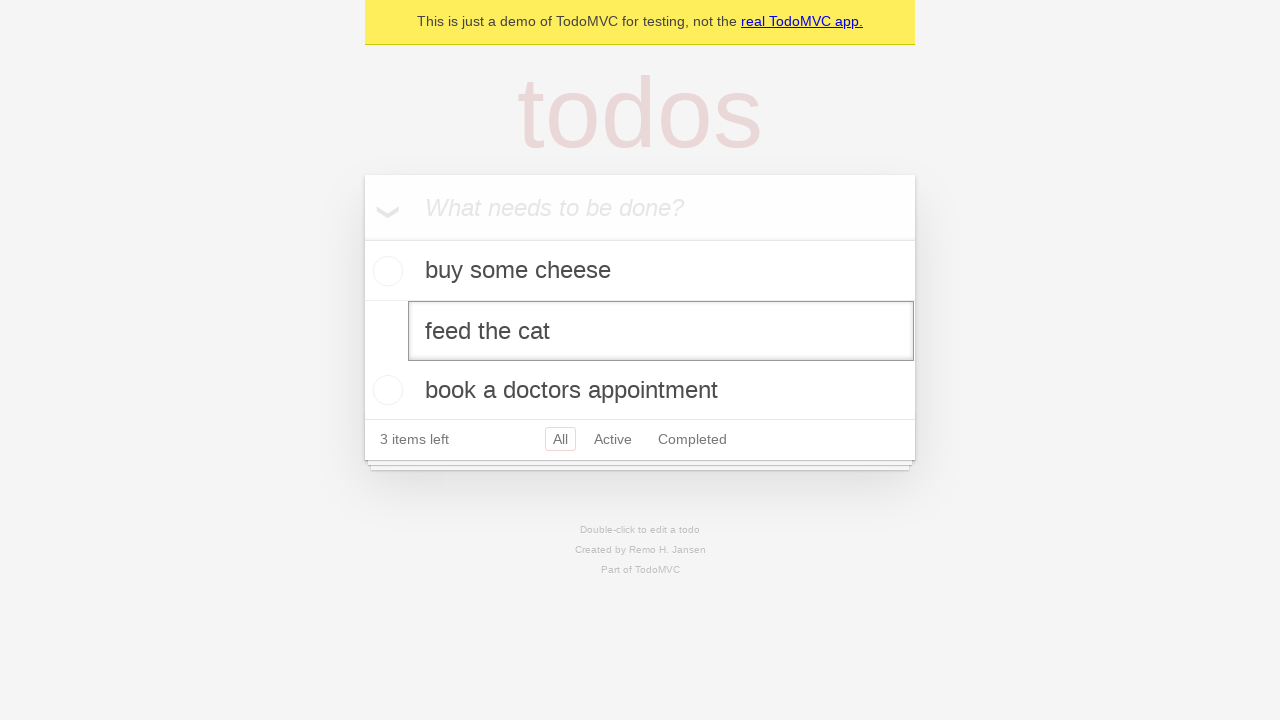